Navigates to Alibaba's marketing platform (Alimama) and verifies the page loads by checking the title is present

Starting URL: https://pub.alimama.com/

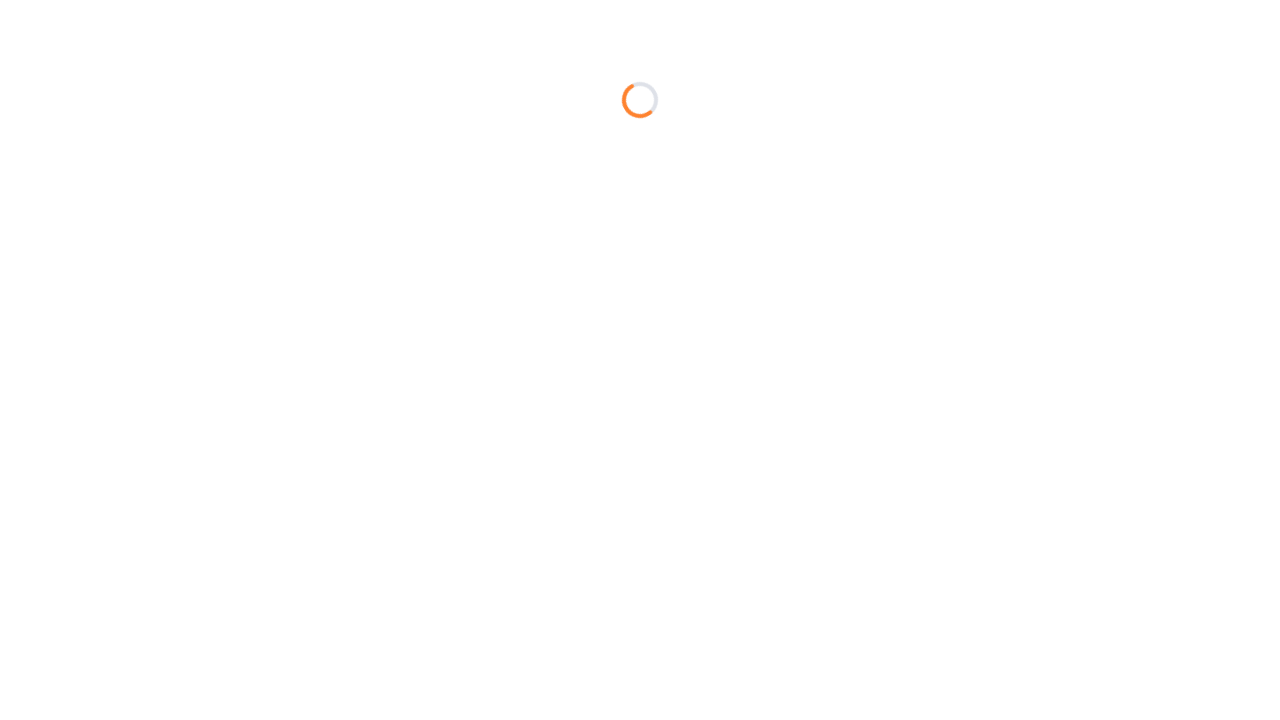

Waited for page to reach domcontentloaded state
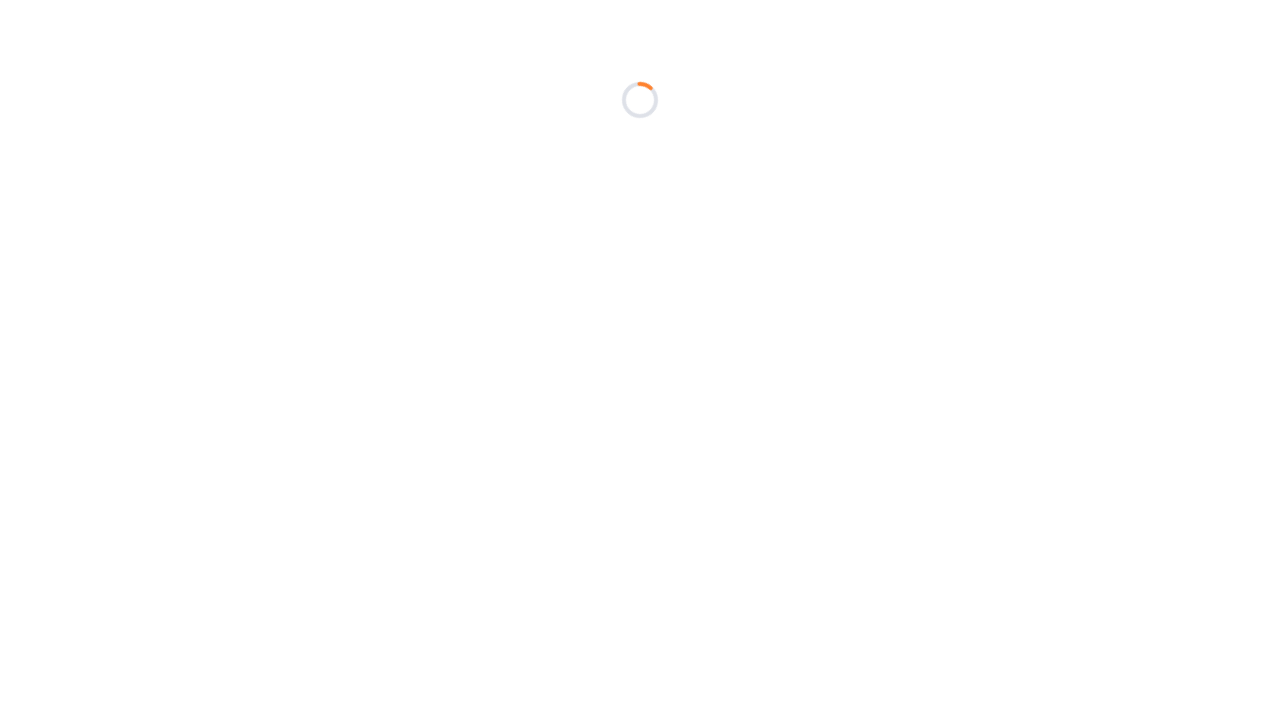

Retrieved page title: '淘宝联盟·生态伙伴'
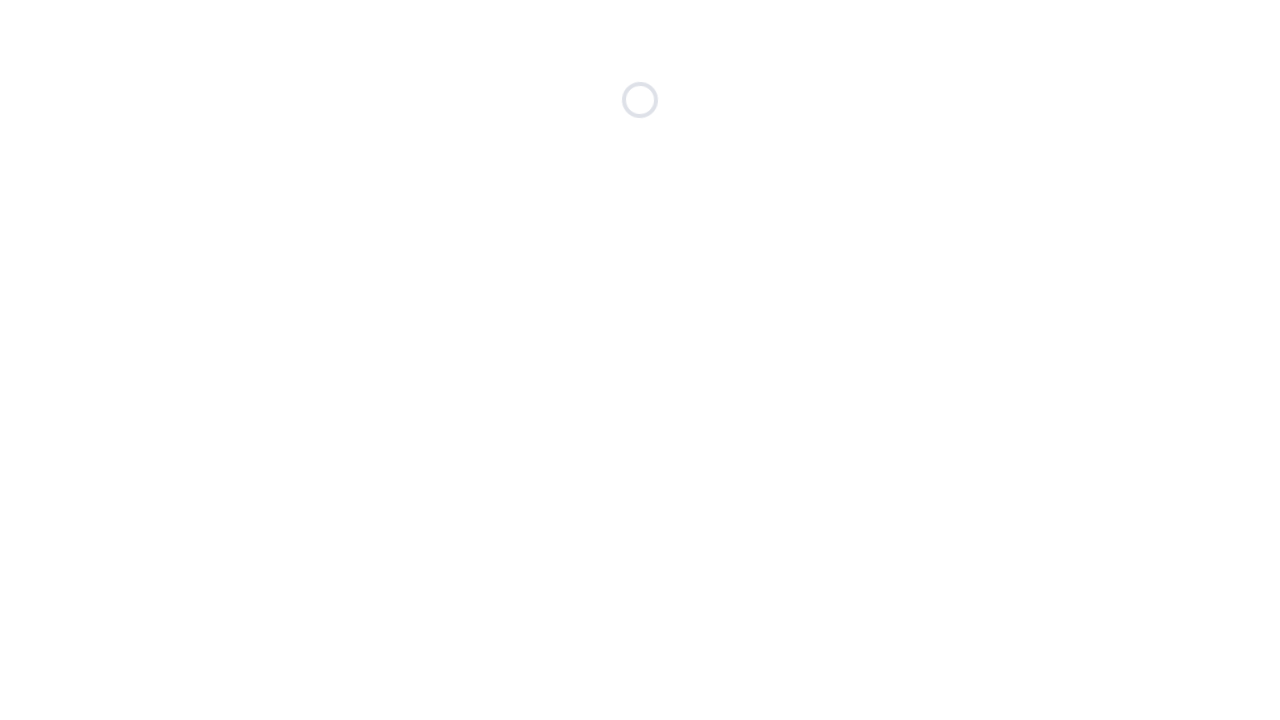

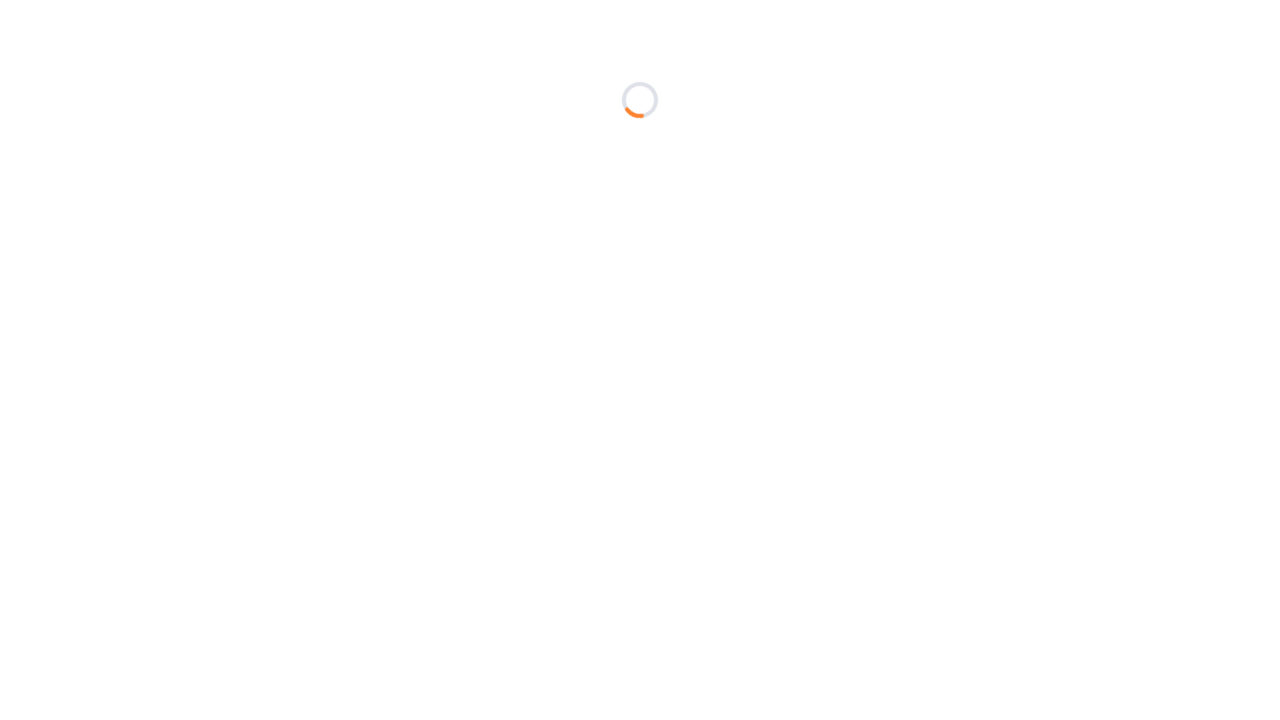